Tests product search and comparison between main page and deals page by searching for tomatoes, navigating to top deals, and verifying product names match

Starting URL: https://rahulshettyacademy.com/seleniumPractise/#/

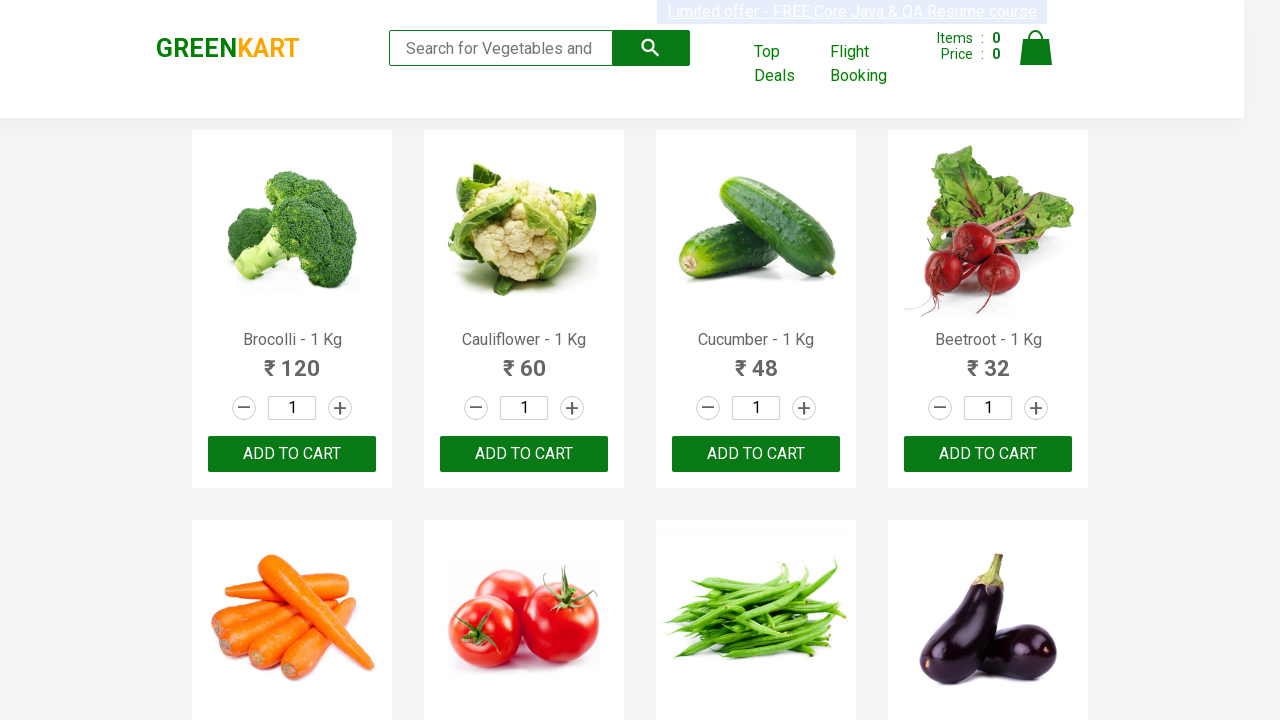

Filled search field with 'tom' on main page on //div[@id='root']/div/header/div/div[2]/form/input
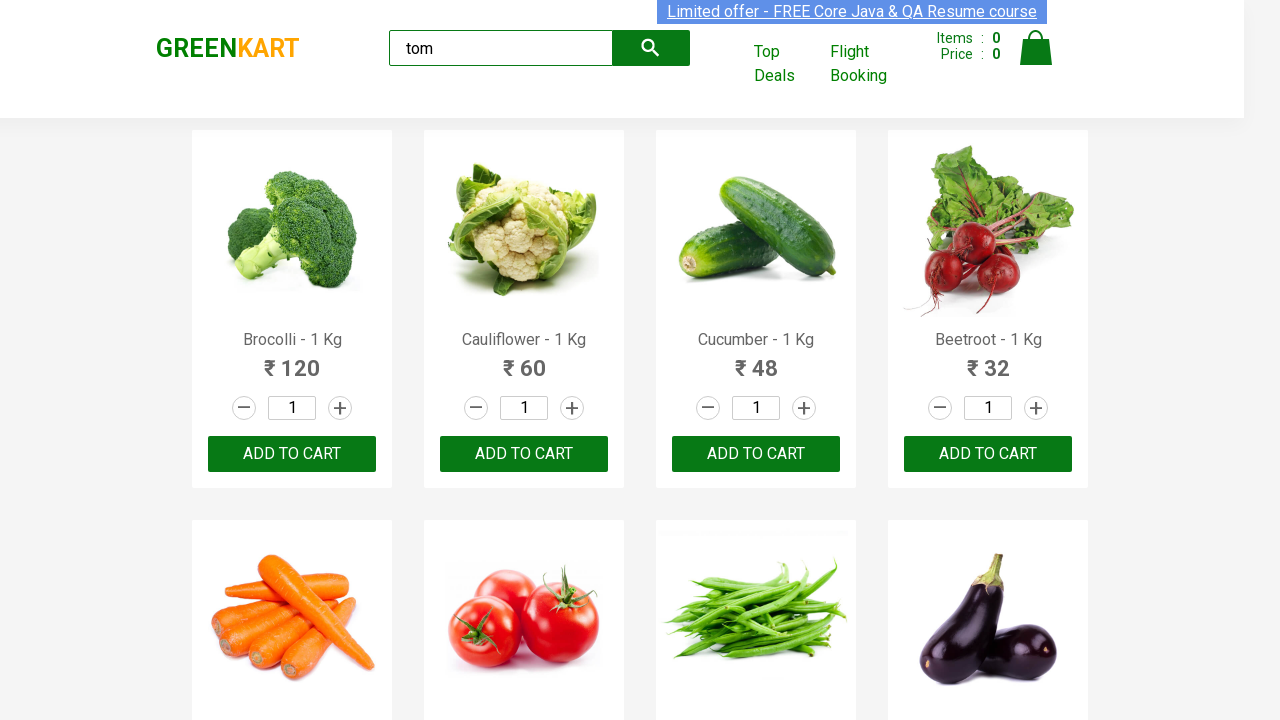

Waited 5 seconds for search results to load
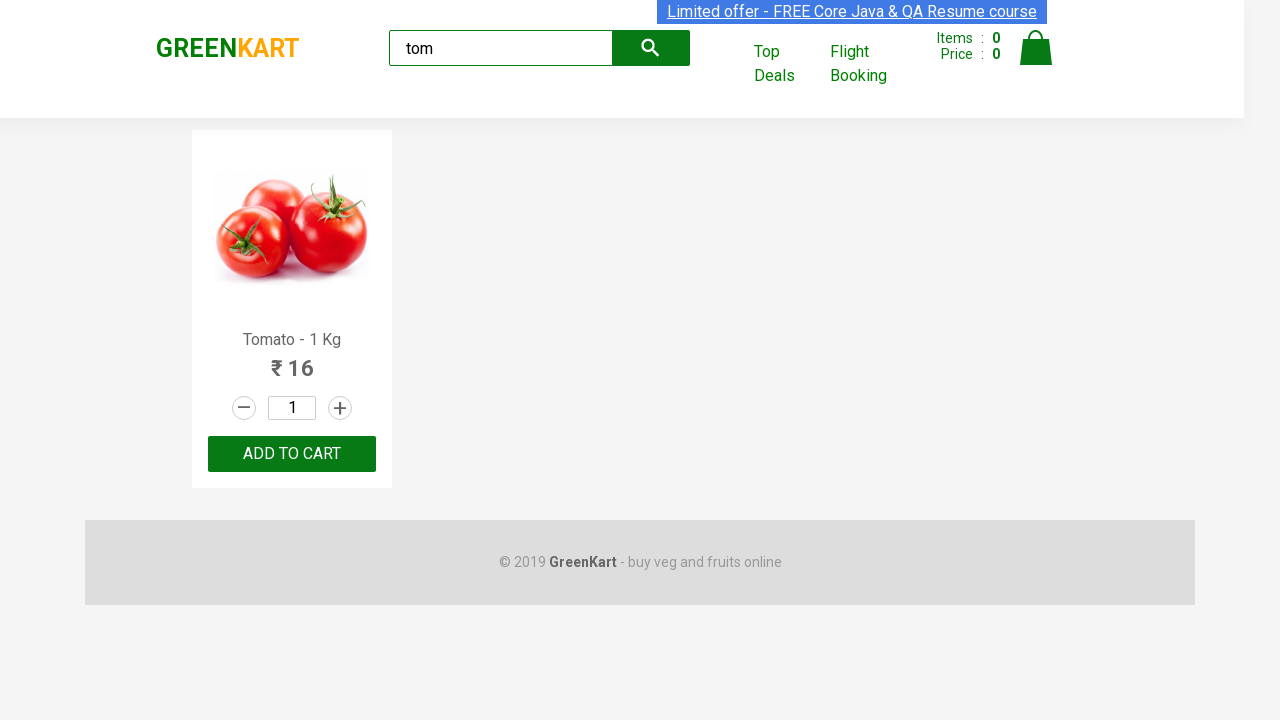

Retrieved product name from main page: 'Tomato'
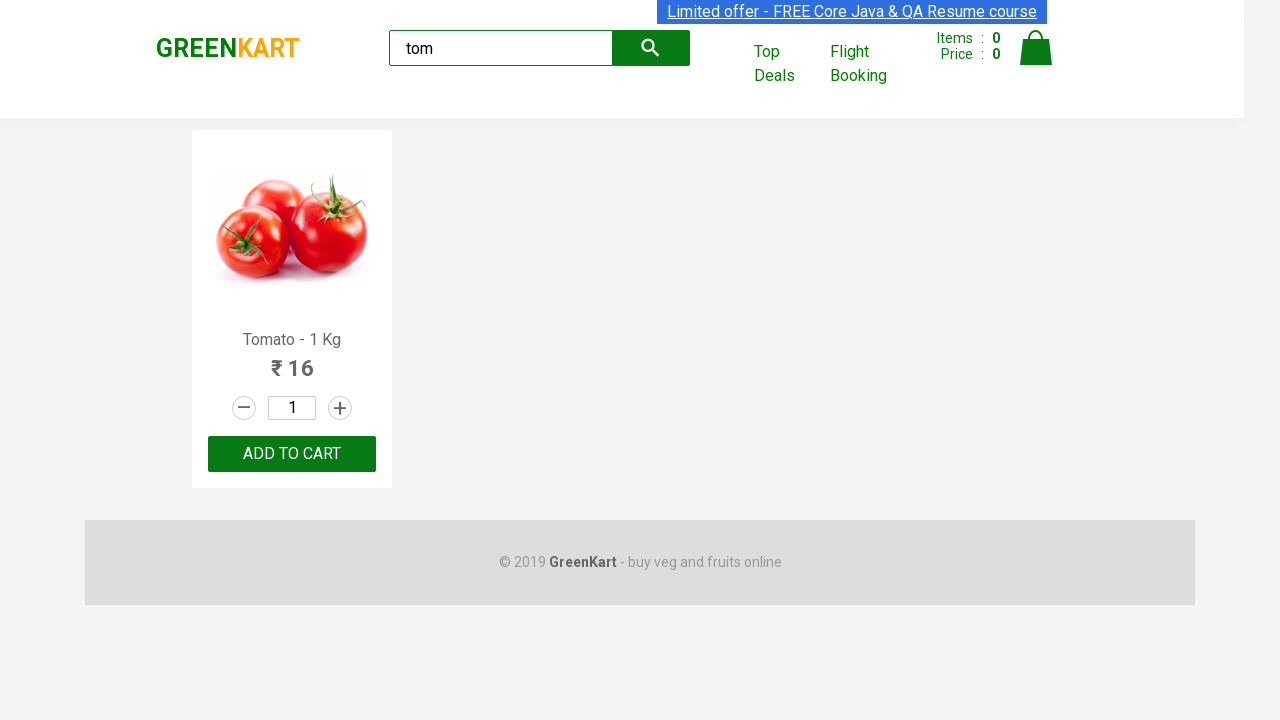

Clicked on 'Top Deals' link and new window opened at (787, 64) on xpath=//a[contains(text(),'Top Deals')]
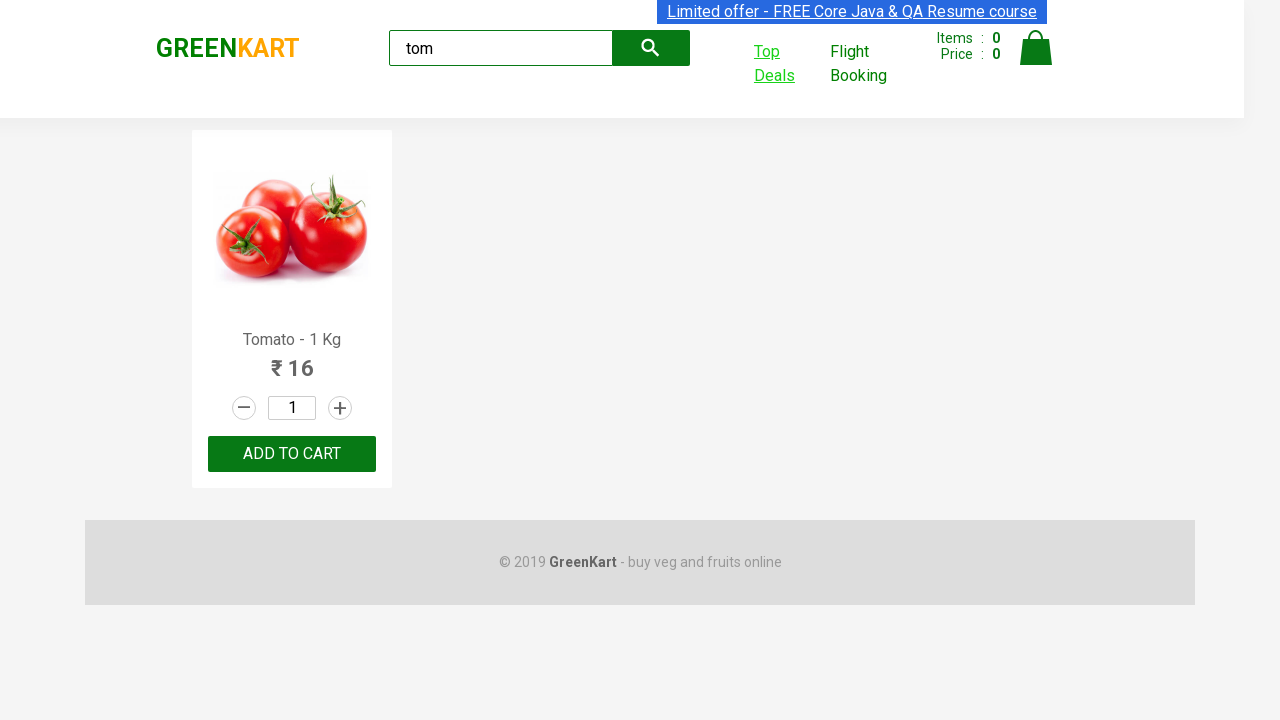

Filled search field with 'tom' on deals page on //input[@id='search-field']
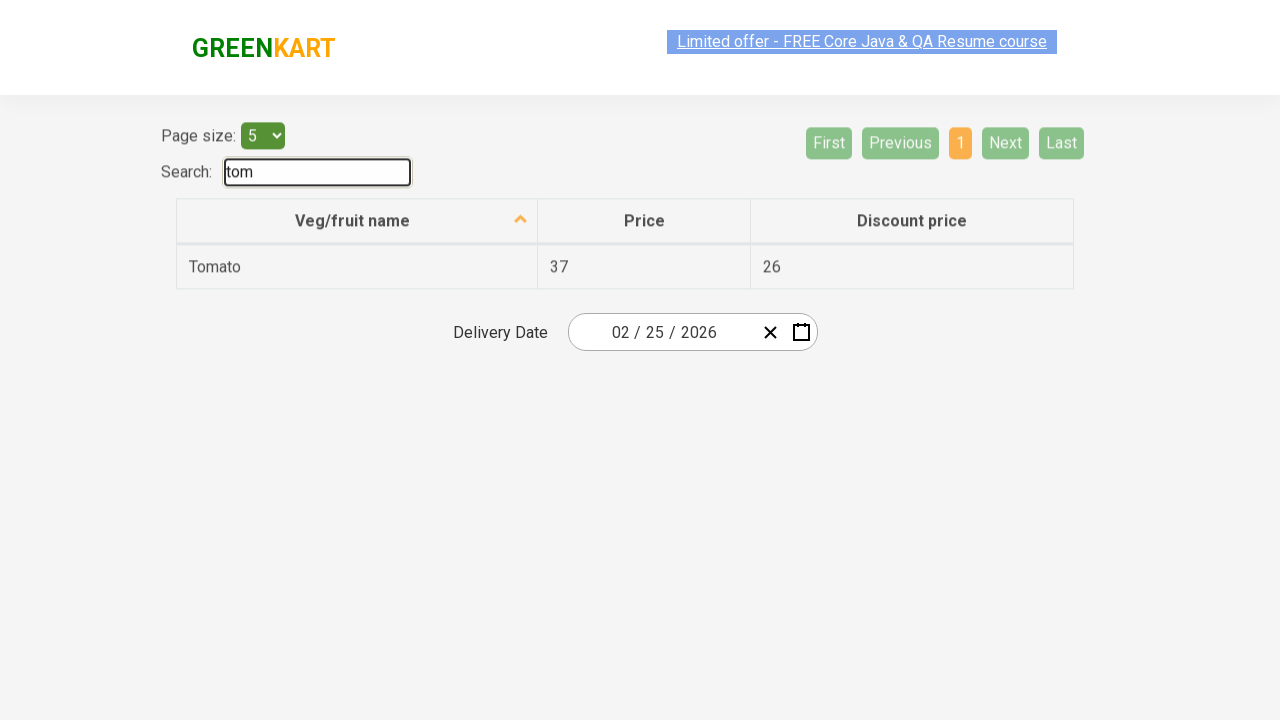

Retrieved product name from deals page: 'Tomato'
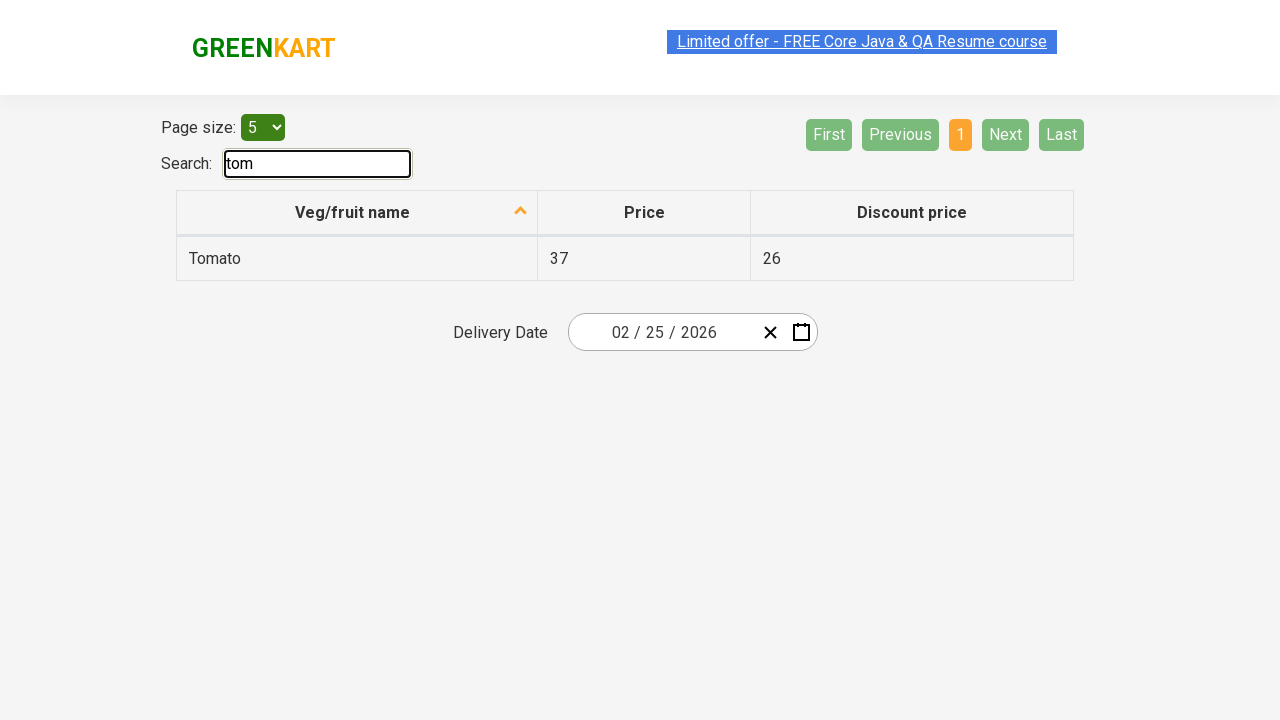

Verified product names match: 'Tomato' == 'Tomato'
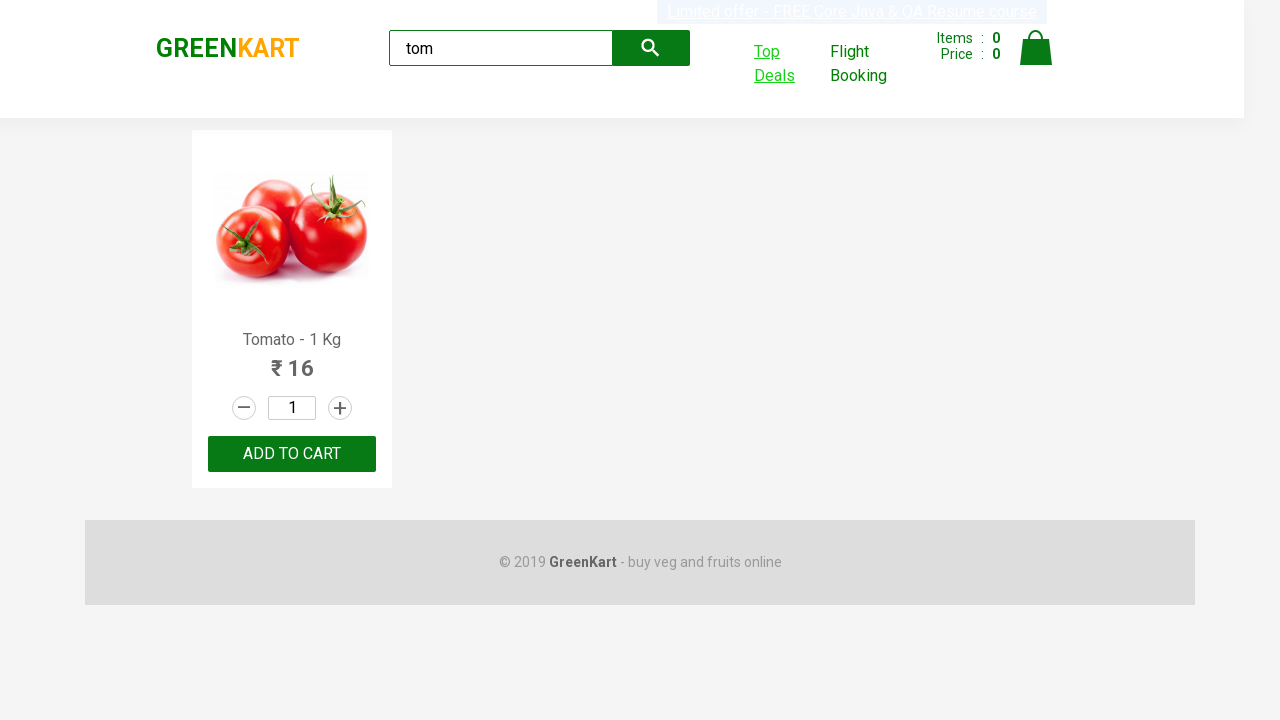

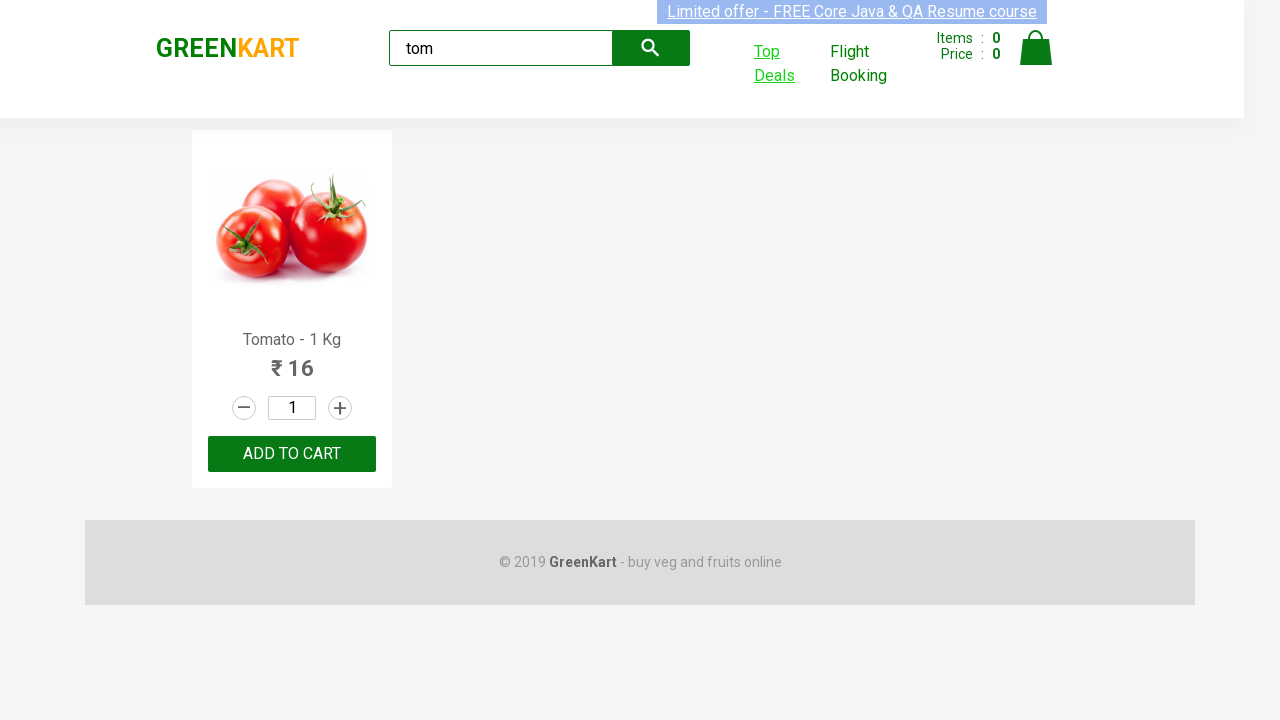